Navigates to the Selenium website and scrolls to a specific section (Selenium Level Sponsors) on the page

Starting URL: https://www.selenium.dev/

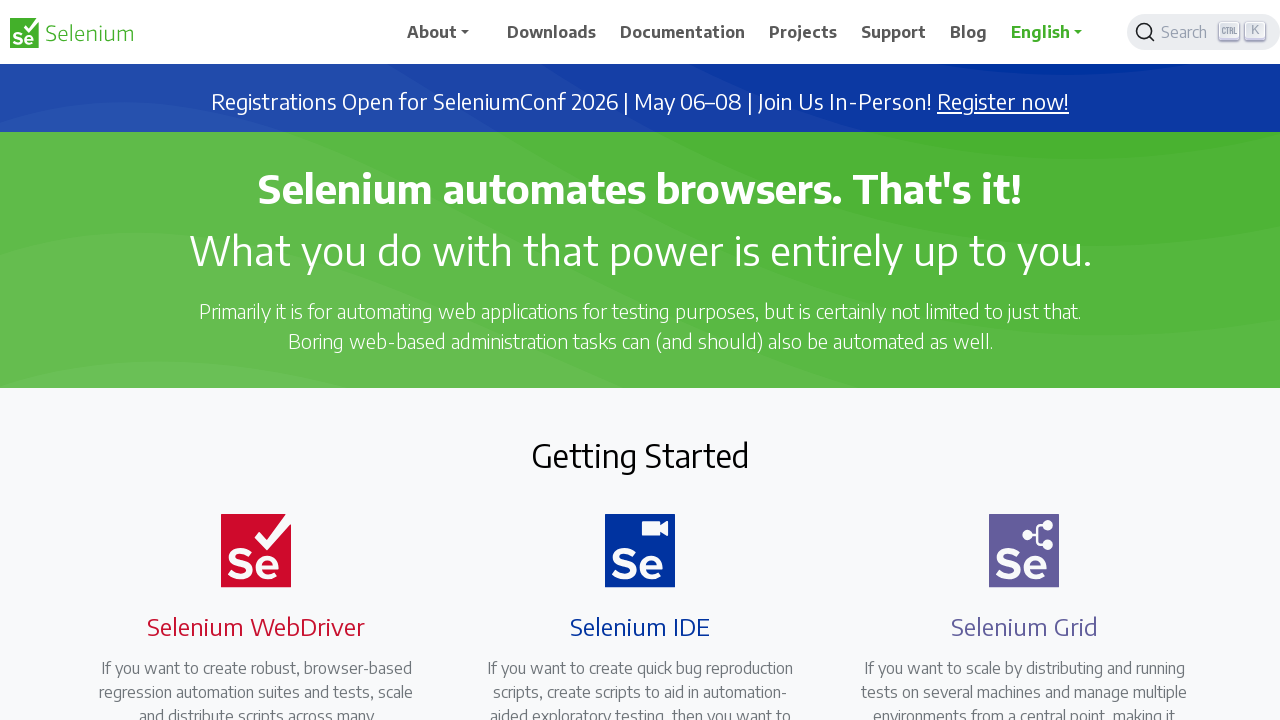

Waited for 'Selenium Level Sponsors' heading to be present on page
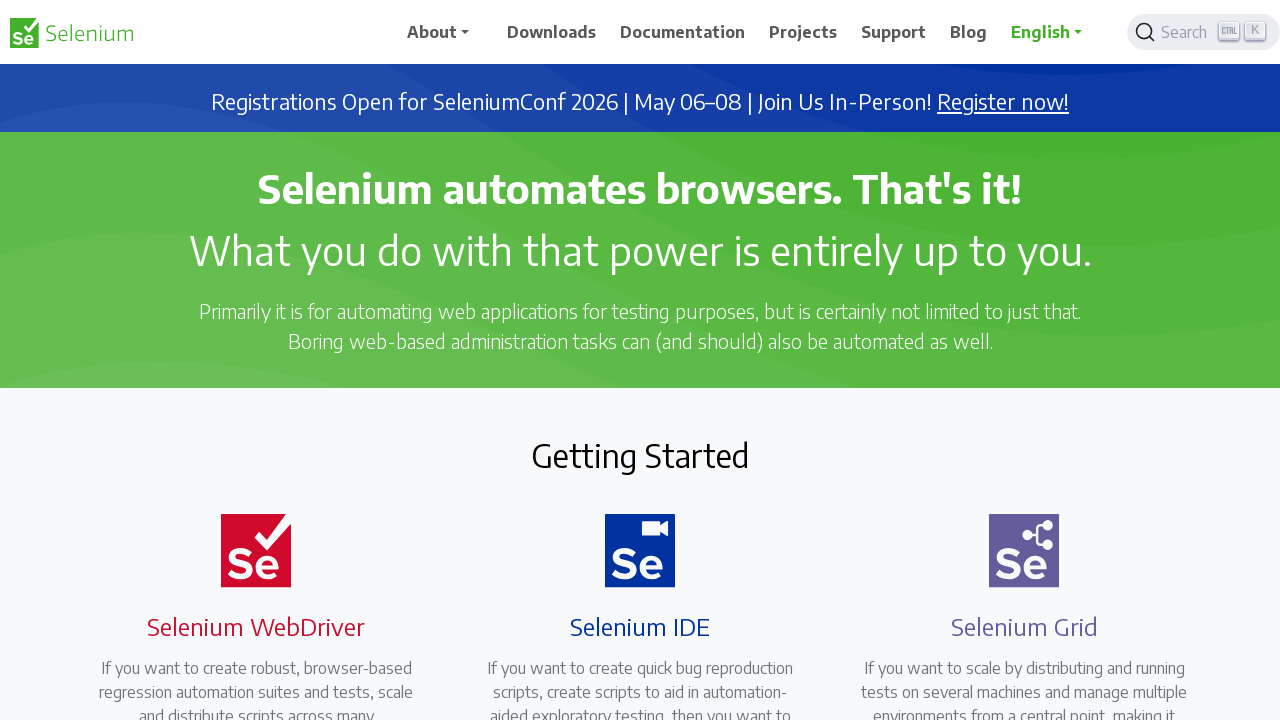

Located the 'Selenium Level Sponsors' element
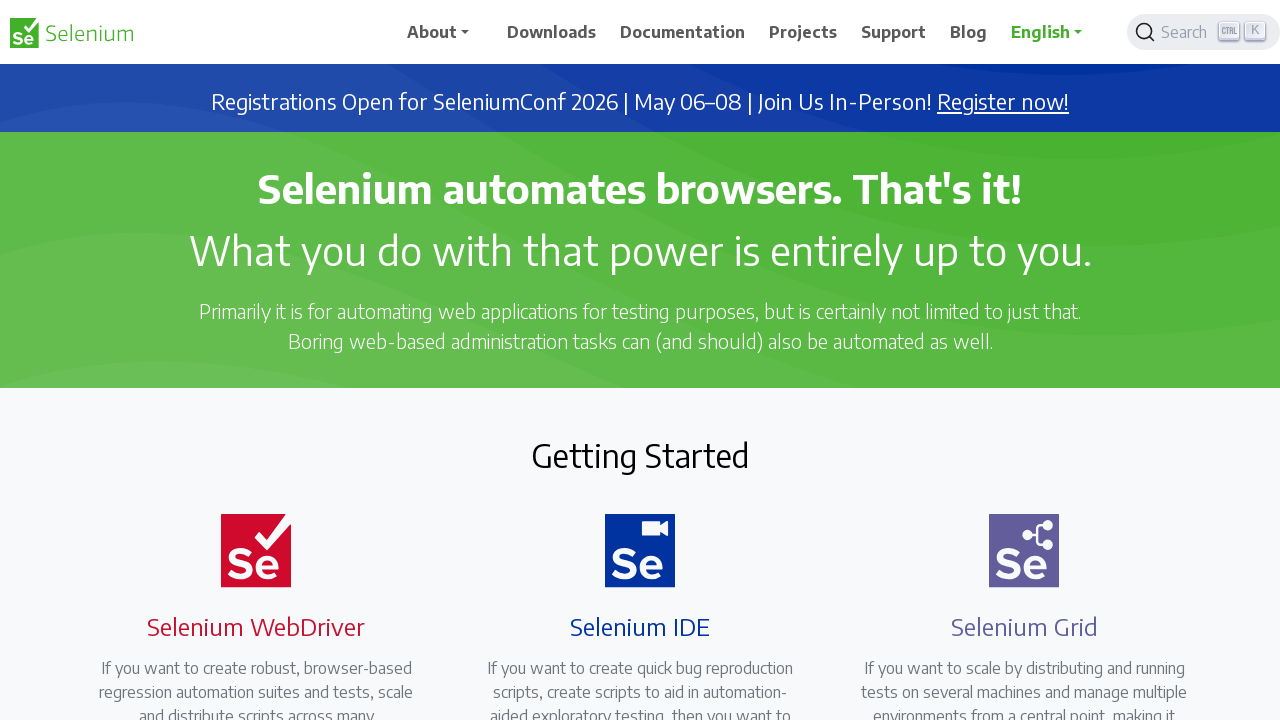

Scrolled to the 'Selenium Level Sponsors' section
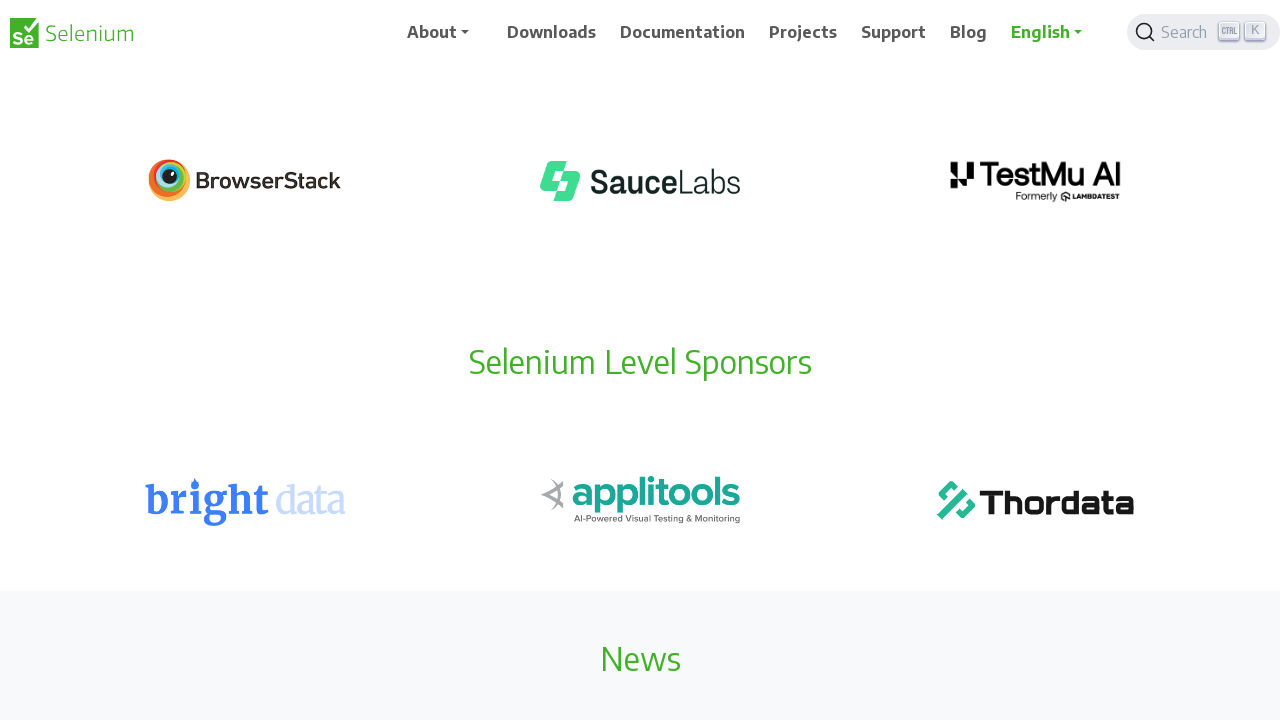

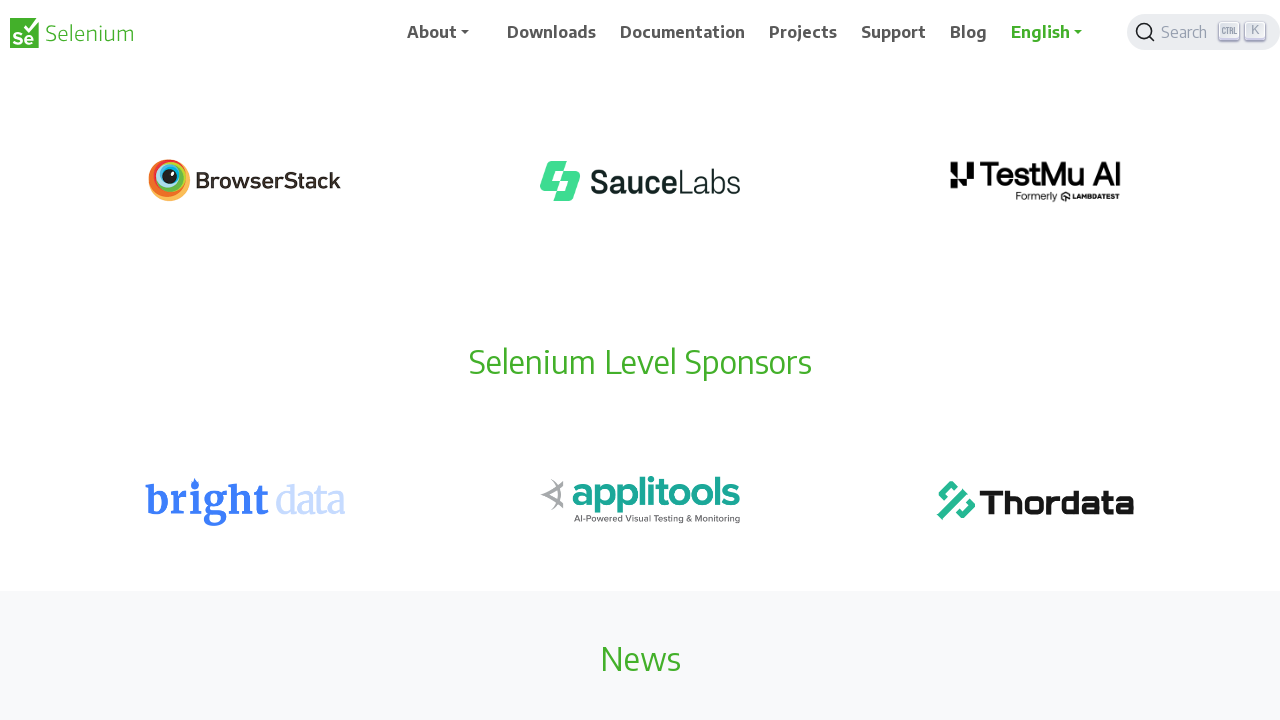